Navigates to the Calley Teams features page and sets a specific viewport size to verify the page loads correctly at that resolution.

Starting URL: https://www.getcalley.com/calley-teams-features/

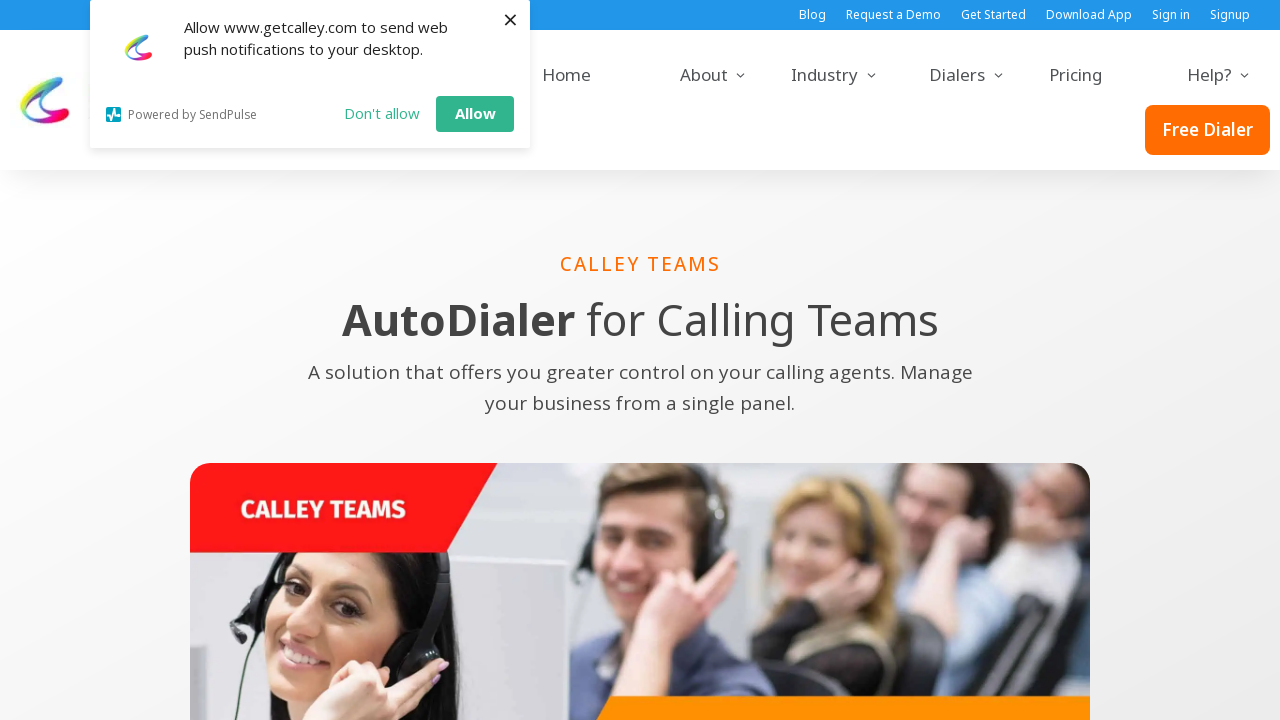

Set viewport size to 1366x768
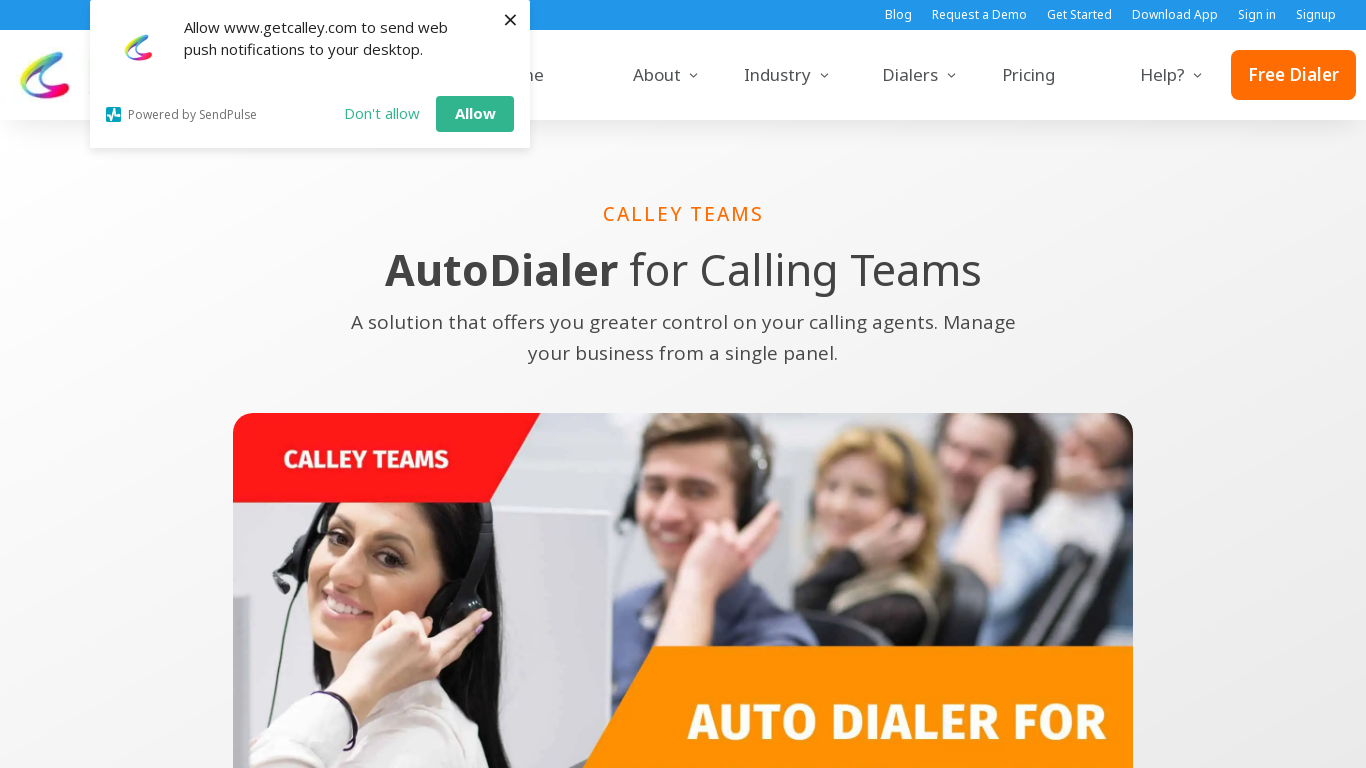

Calley Teams features page loaded with domcontentloaded state
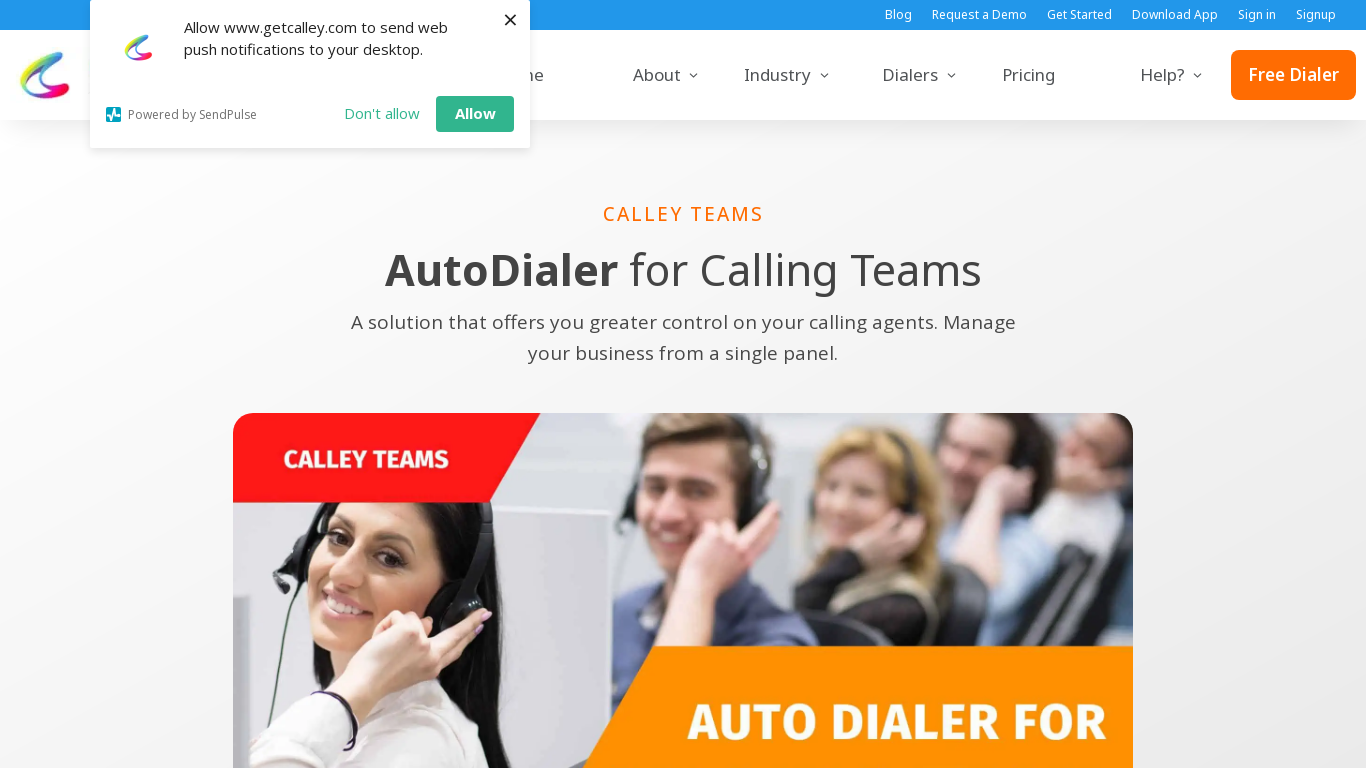

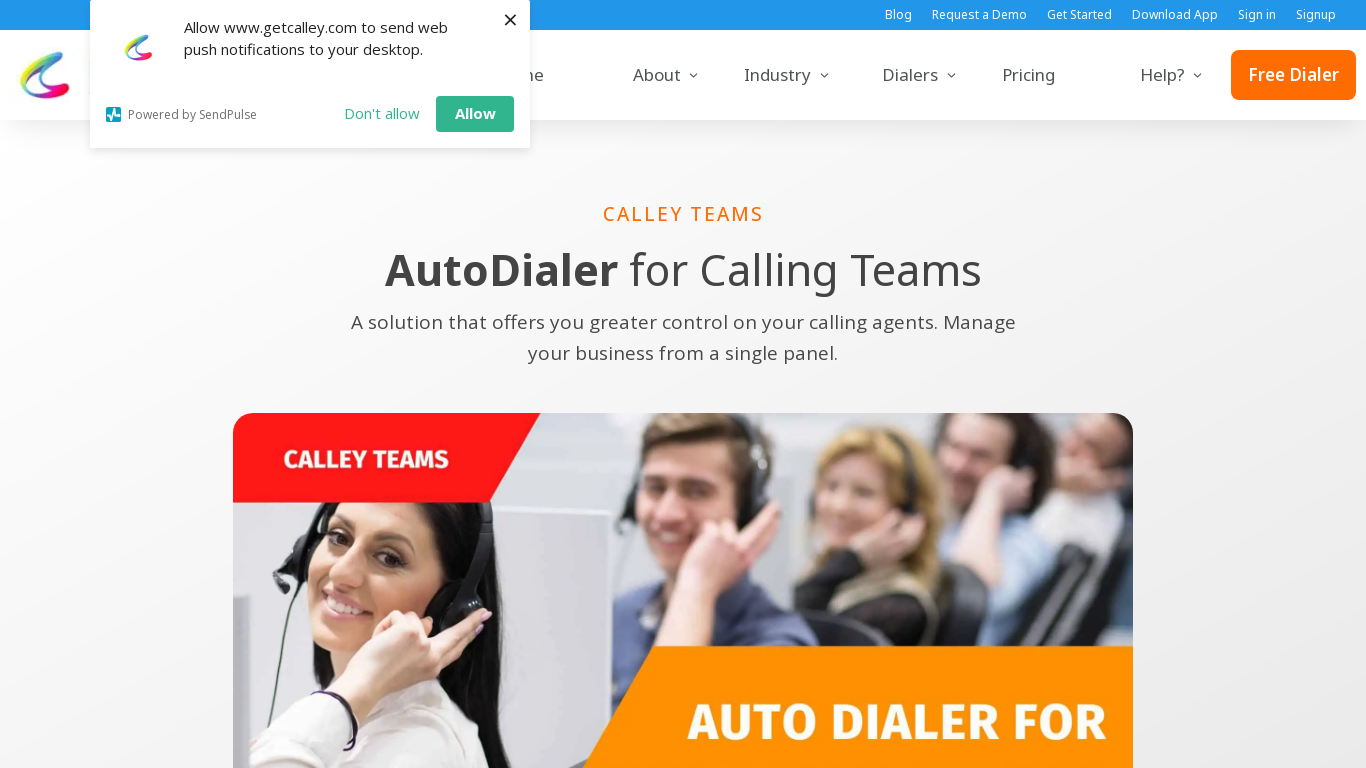